Tests clicking an 'adder' button and waiting for a new box element to appear on the page

Starting URL: https://www.selenium.dev/selenium/web/dynamic.html

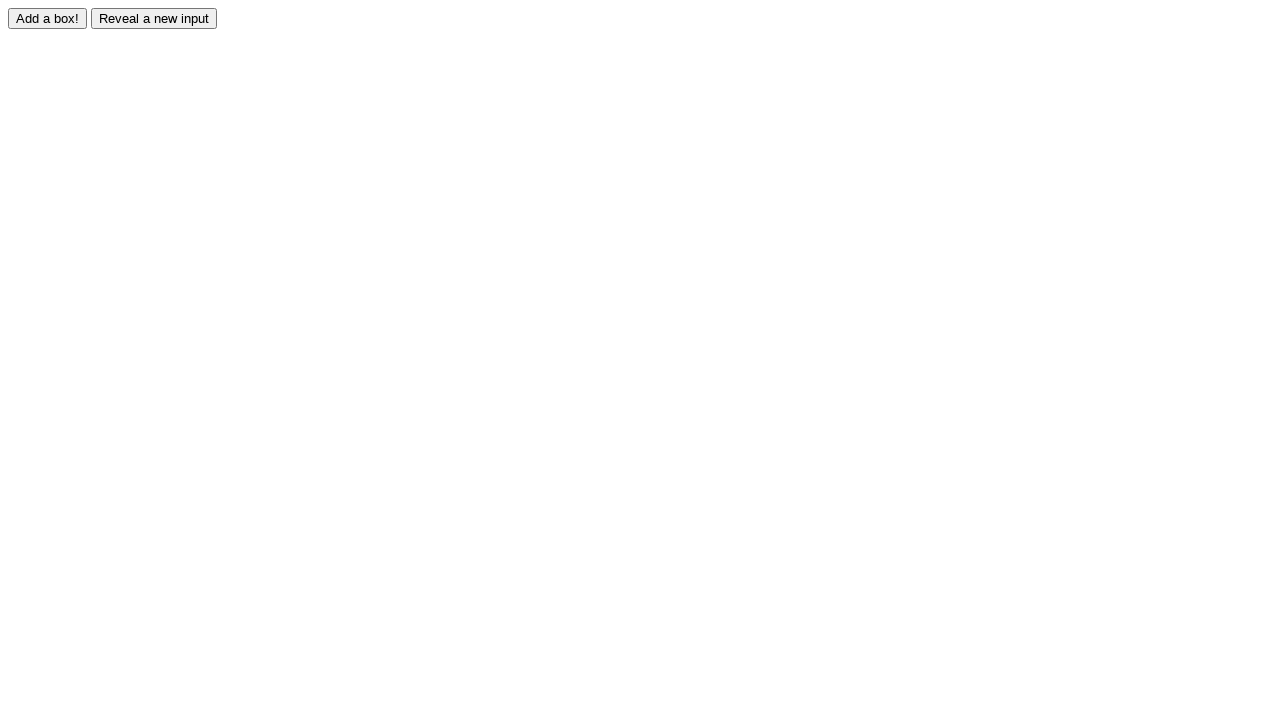

Navigated to dynamic.html test page
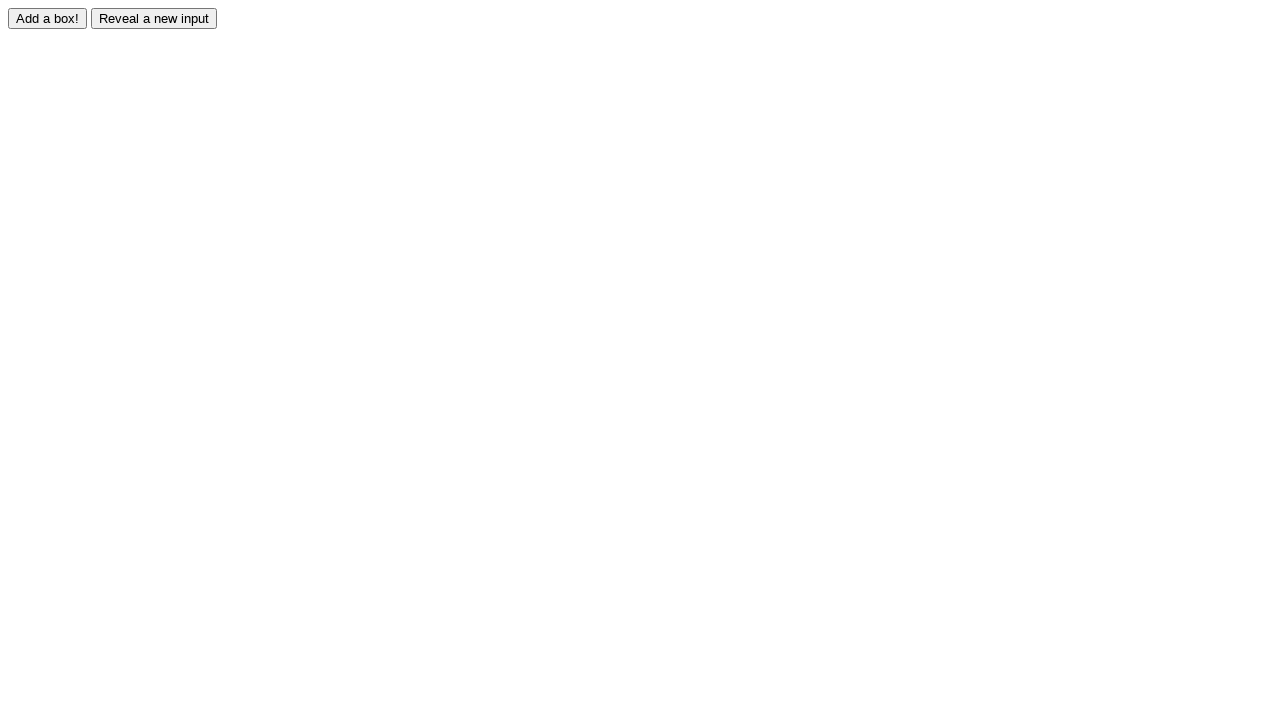

Clicked the adder button to add a new box at (48, 18) on input#adder
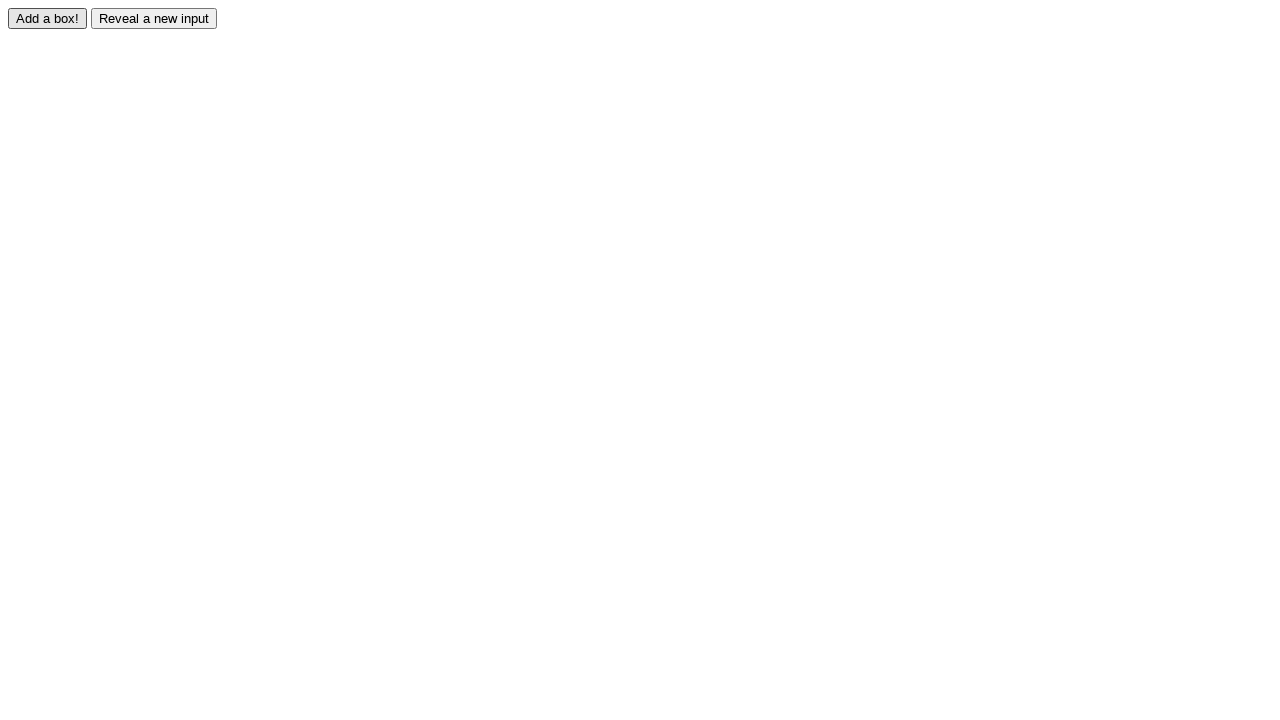

New box element appeared on the page
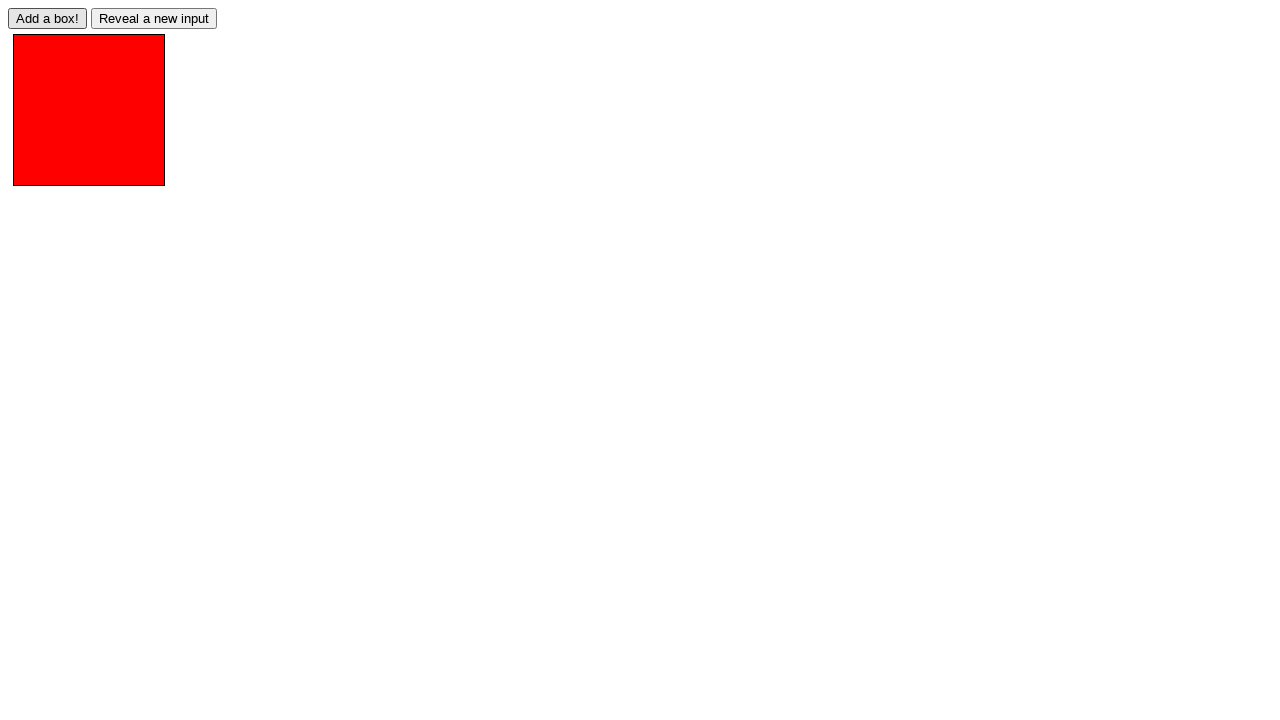

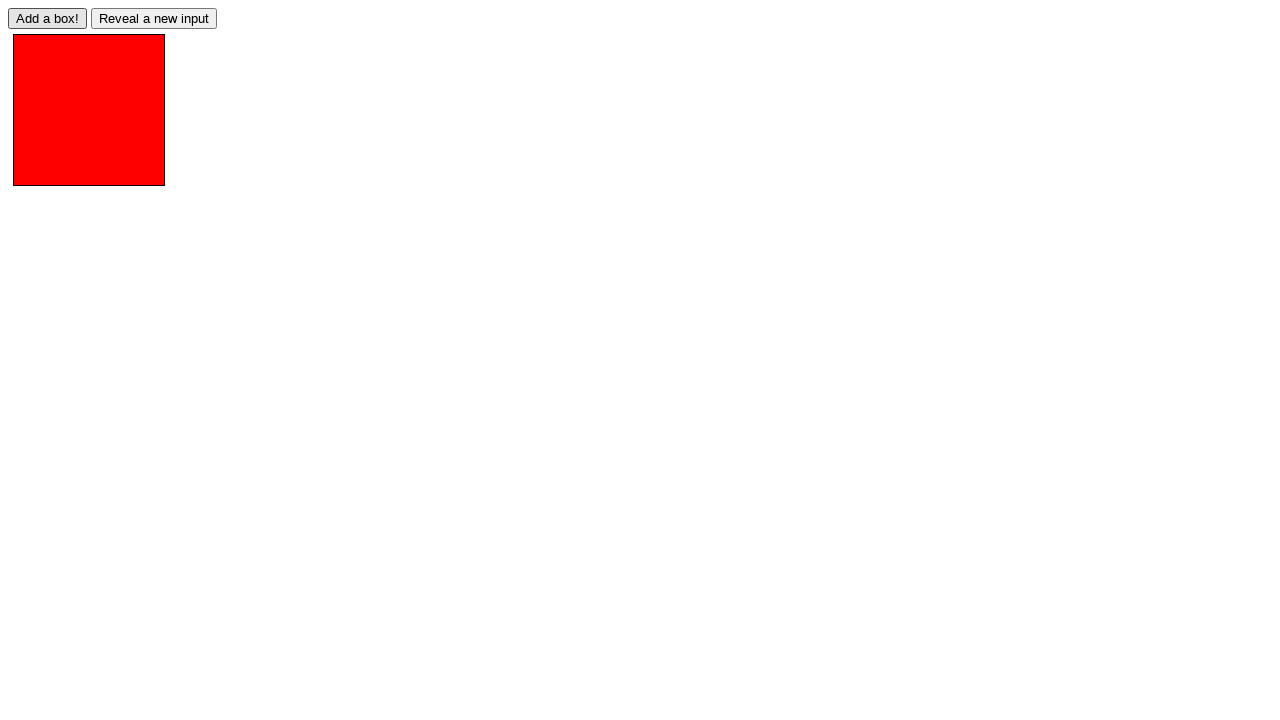